Tests dynamic controls by clicking a checkbox, removing it via button click, then enabling a disabled text input field.

Starting URL: http://the-internet.herokuapp.com/dynamic_controls

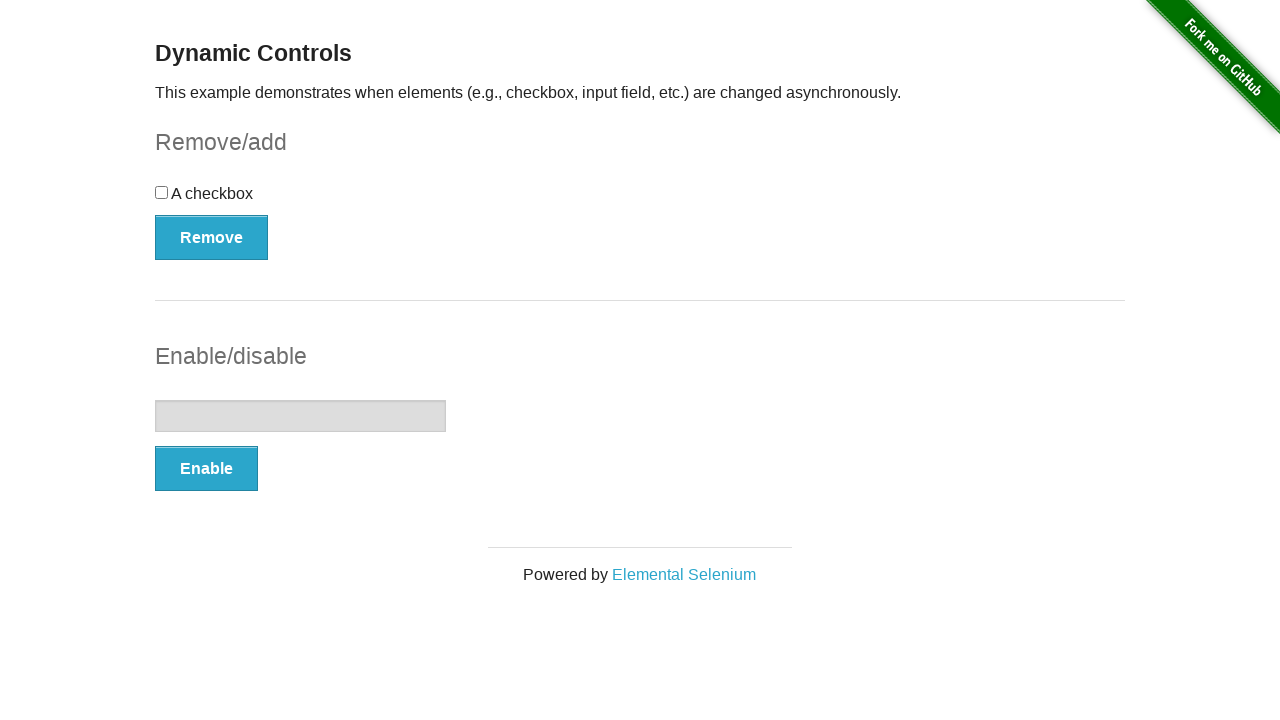

Waited for and found checkbox element
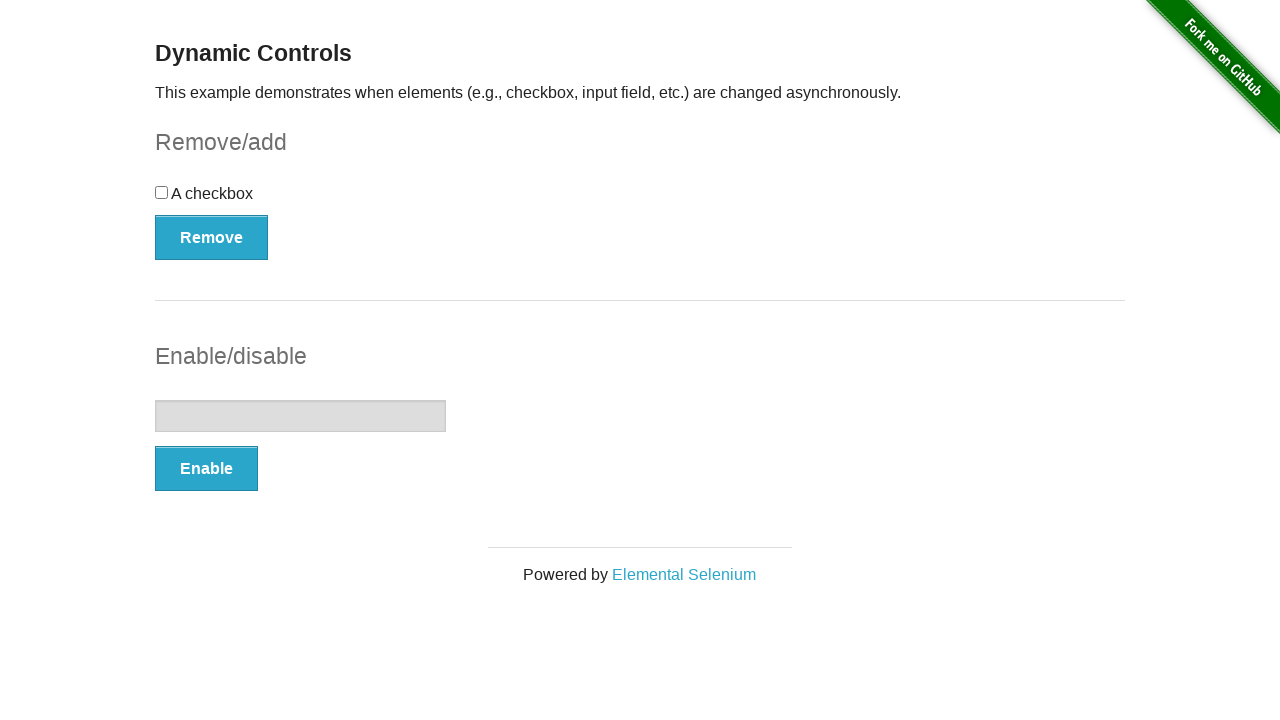

Clicked the checkbox
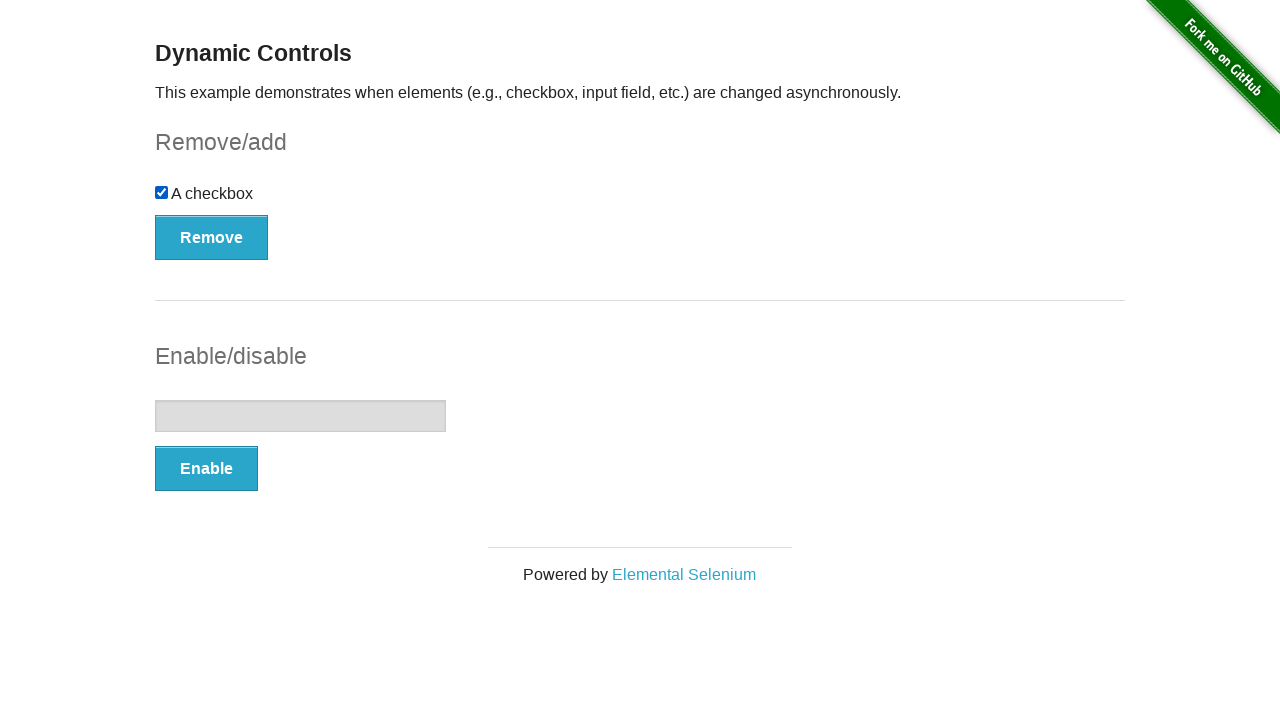

Located the Remove button
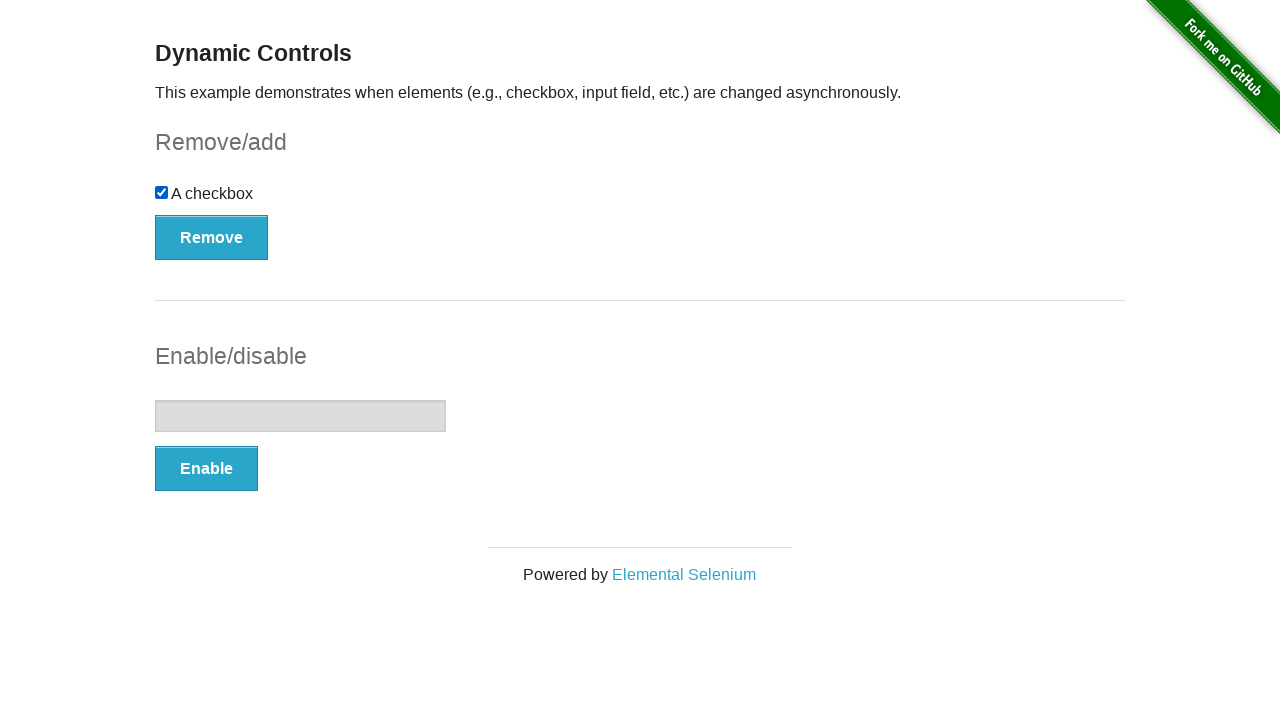

Clicked the Remove button to remove checkbox at (212, 237) on [onclick='swapCheckbox()']
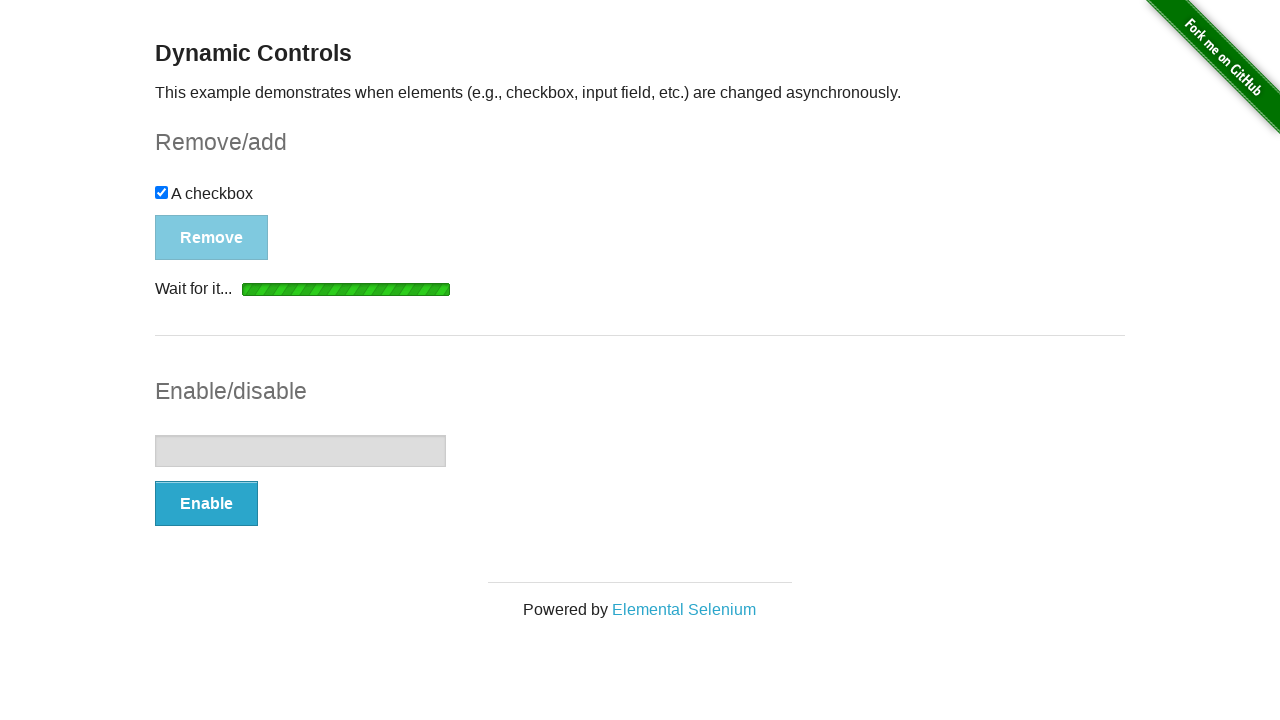

Confirmation message appeared after checkbox removal
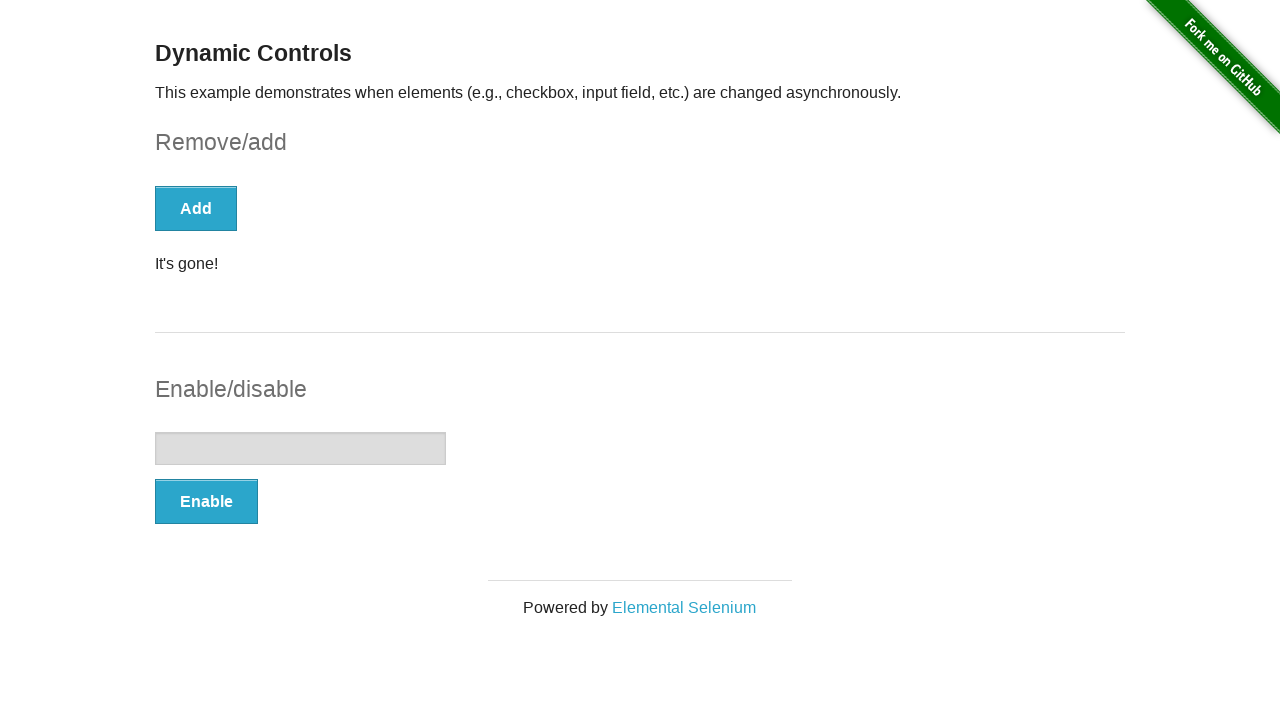

Checkbox element was removed from the DOM
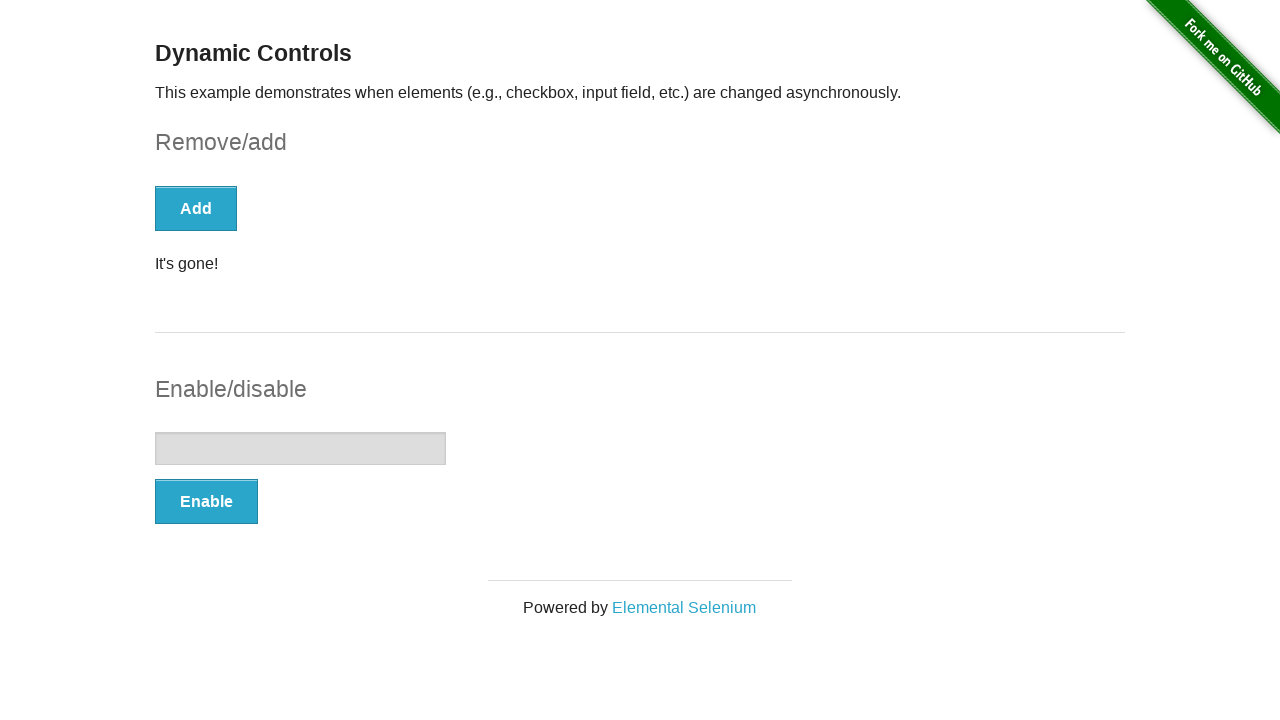

Located the Enable button
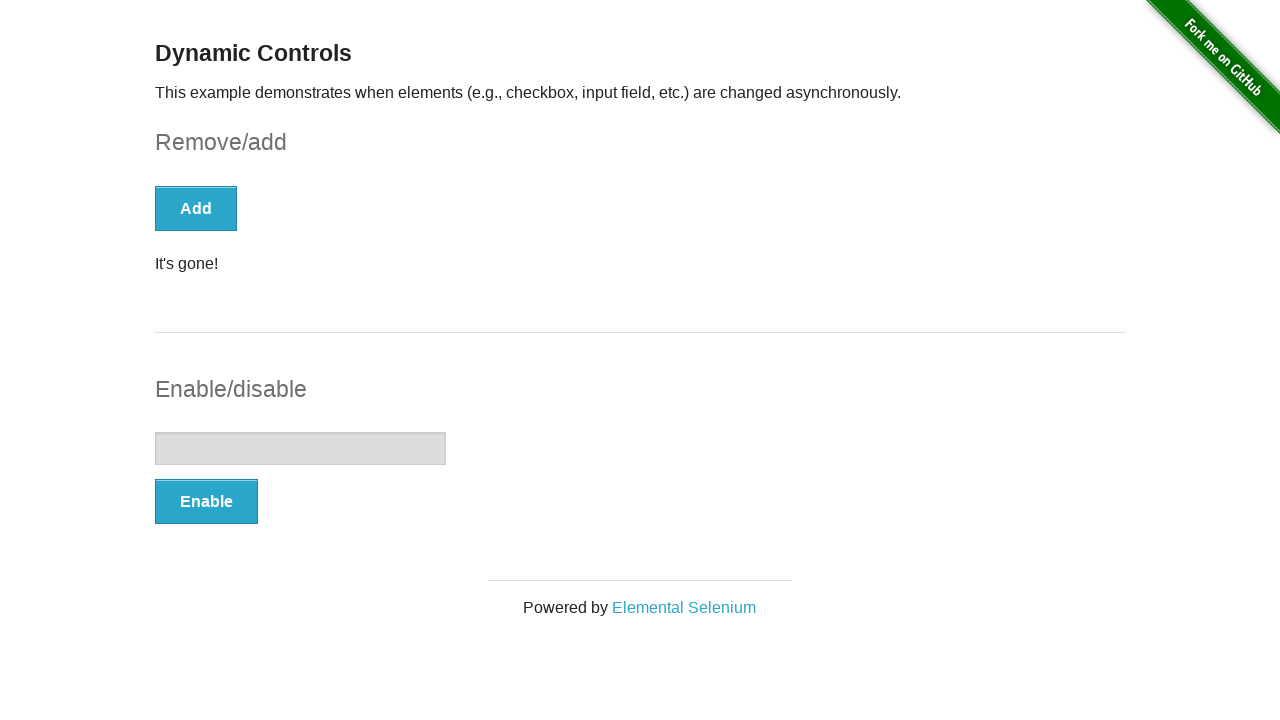

Clicked the Enable button to enable text input at (206, 501) on [onclick='swapInput()']
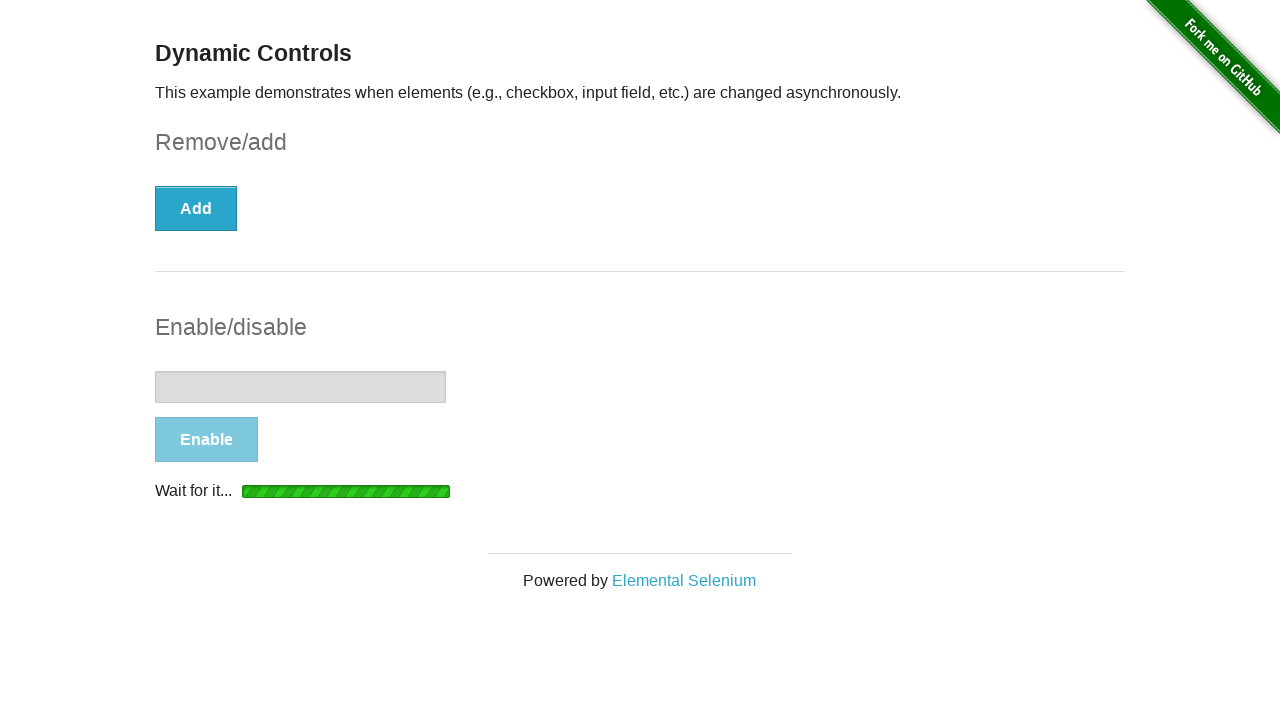

Confirmation message appeared after text input was enabled
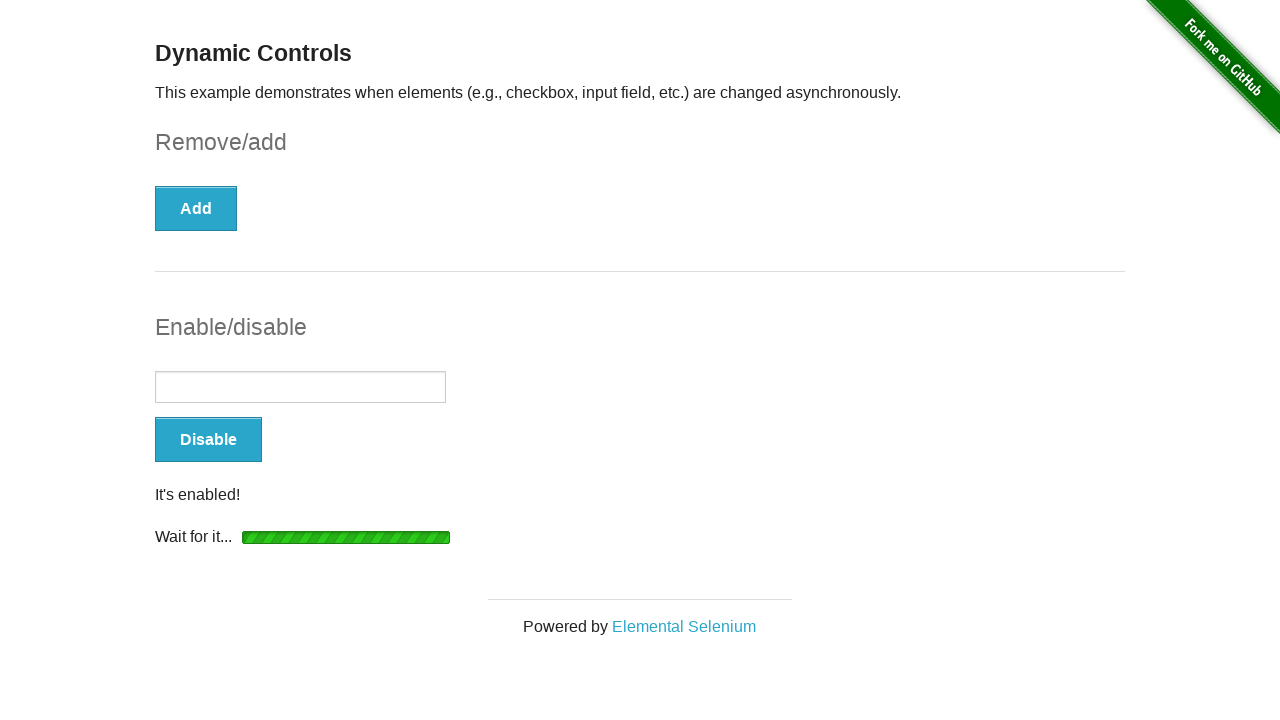

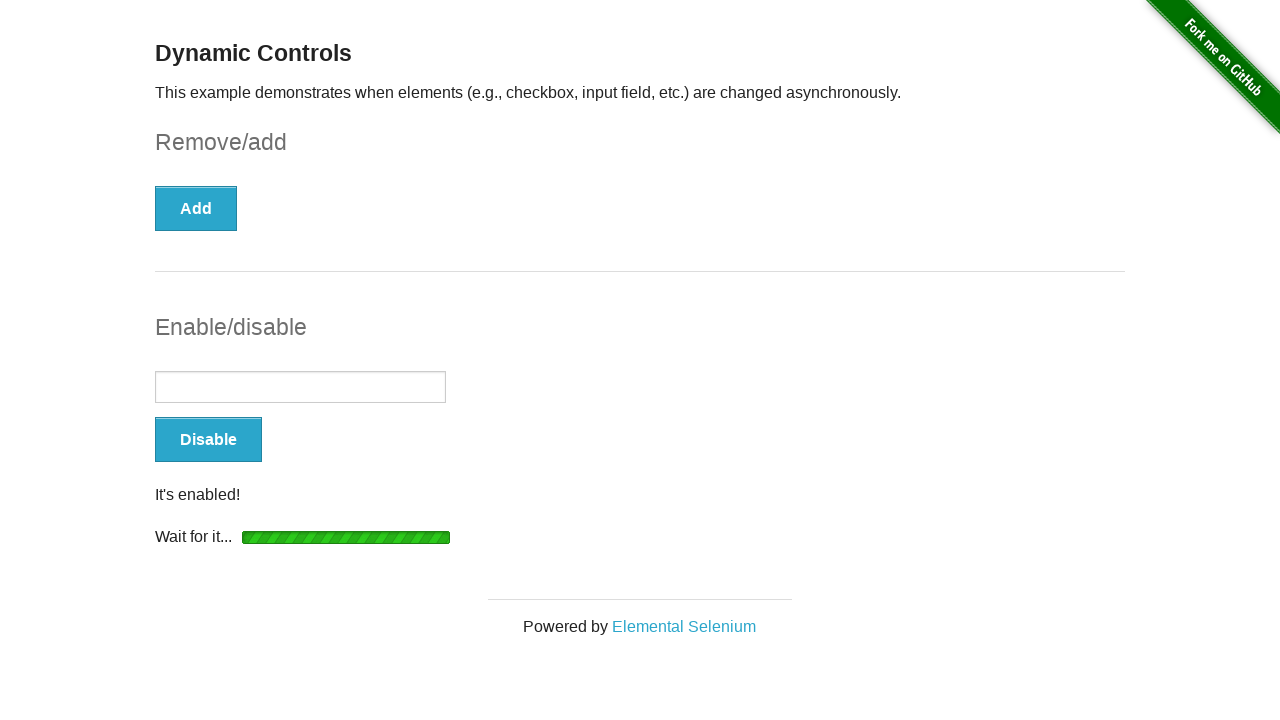